Tests complex multi-level menu navigation by hovering through nested menus and clicking on Charts option, then scrolling and clicking a button

Starting URL: https://demo.automationtesting.in/Windows.html

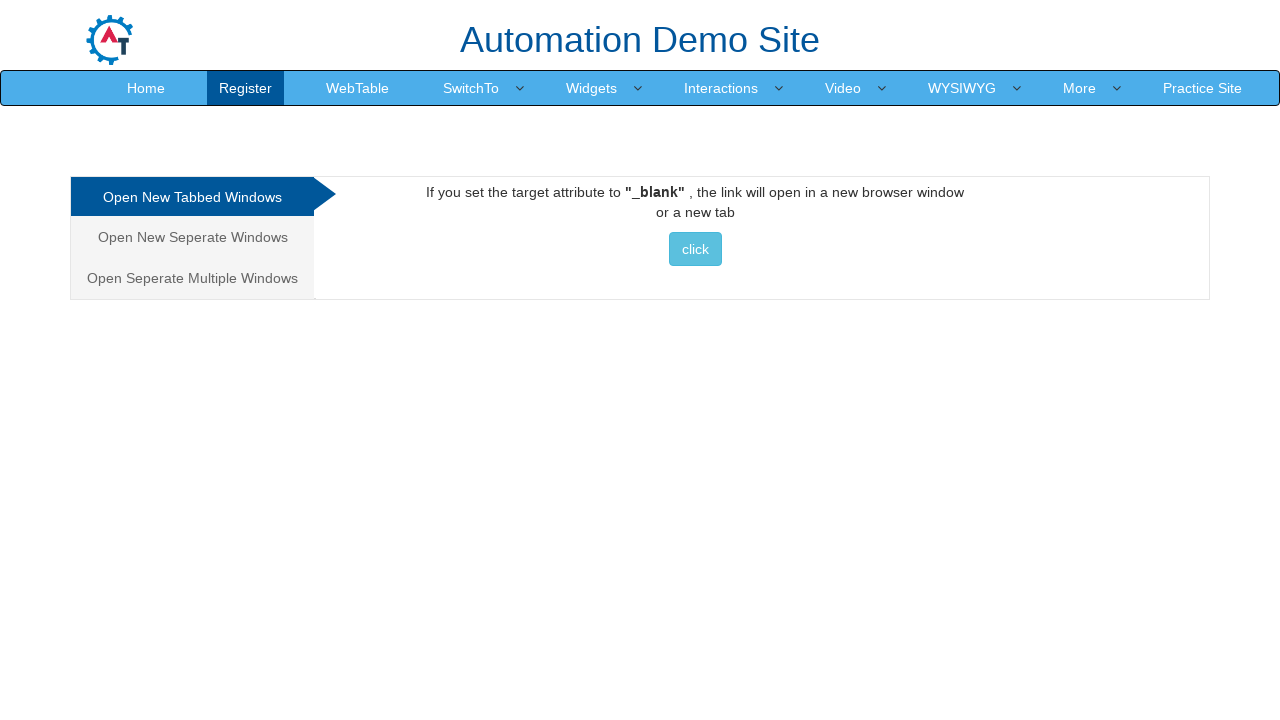

Hovered over SwitchTo menu at (471, 88) on xpath=//a[text()='SwitchTo']
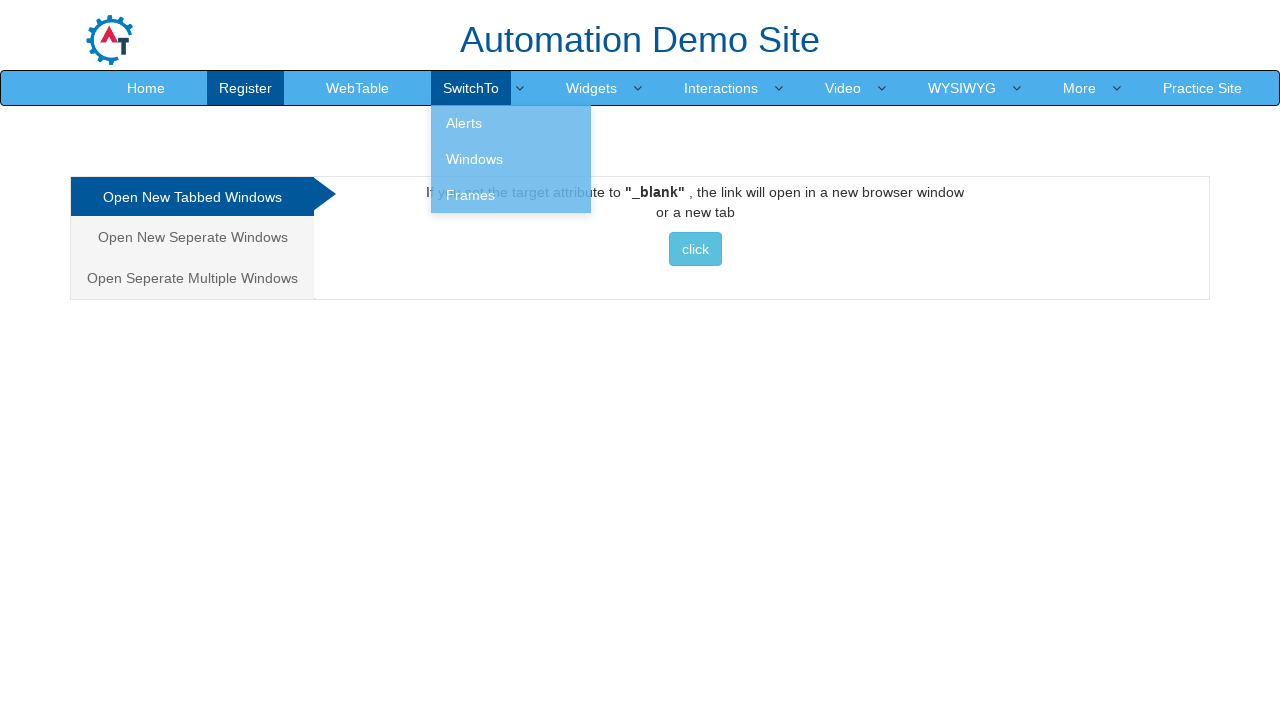

Hovered over Interactions submenu at (721, 88) on xpath=//a[text()='Interactions ']
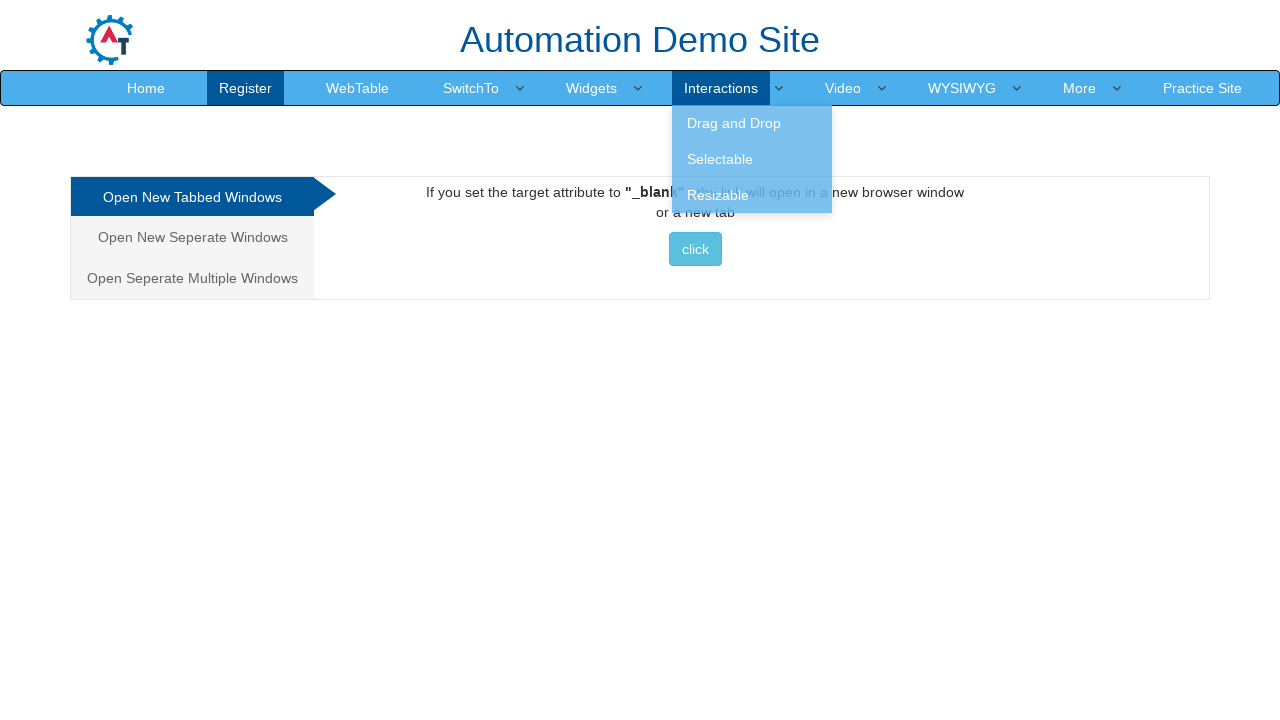

Hovered over Video submenu at (843, 88) on xpath=//a[text()='Video']
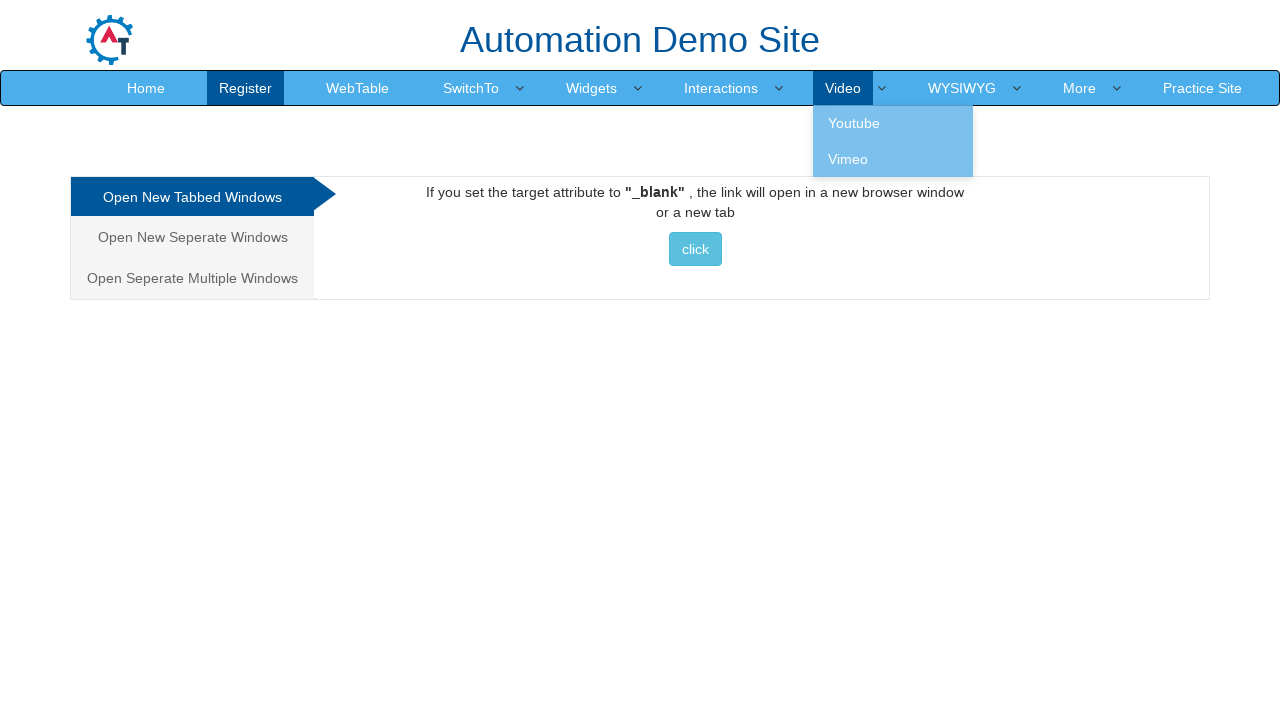

Hovered over WYSIWYG submenu at (962, 88) on xpath=//a[text()='WYSIWYG']
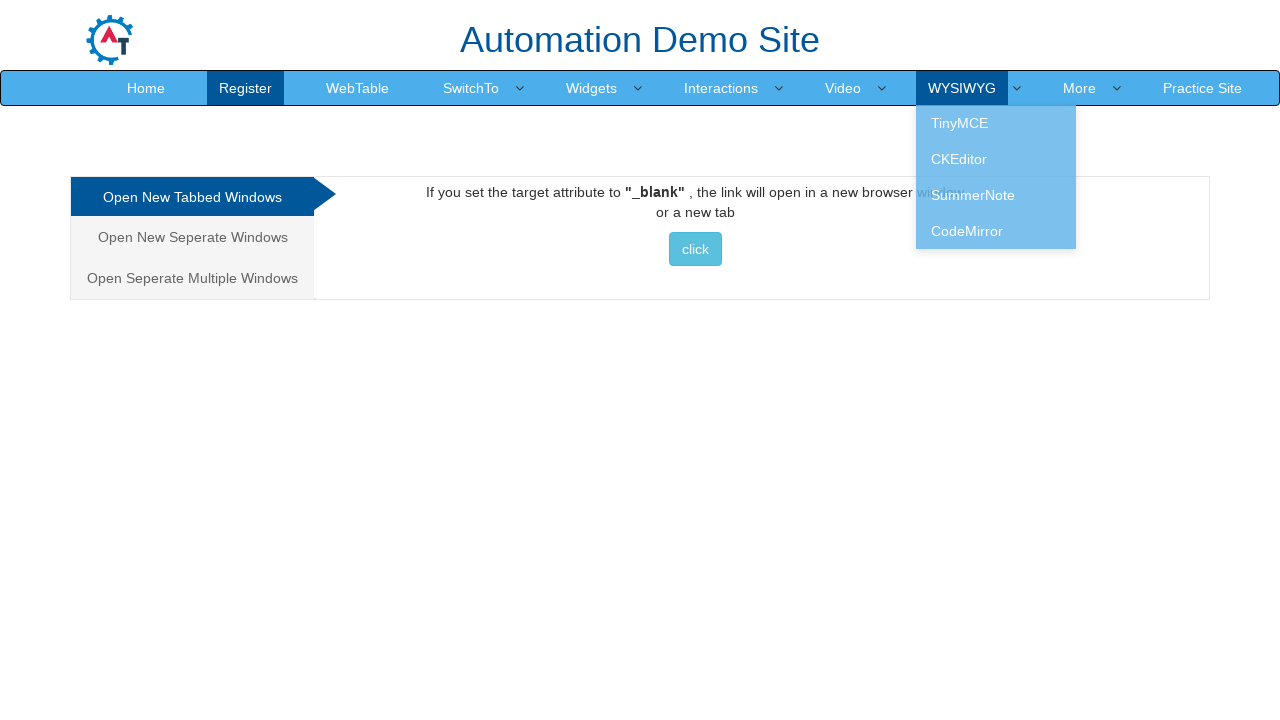

Hovered over More submenu at (1080, 88) on xpath=//a[text()='More']
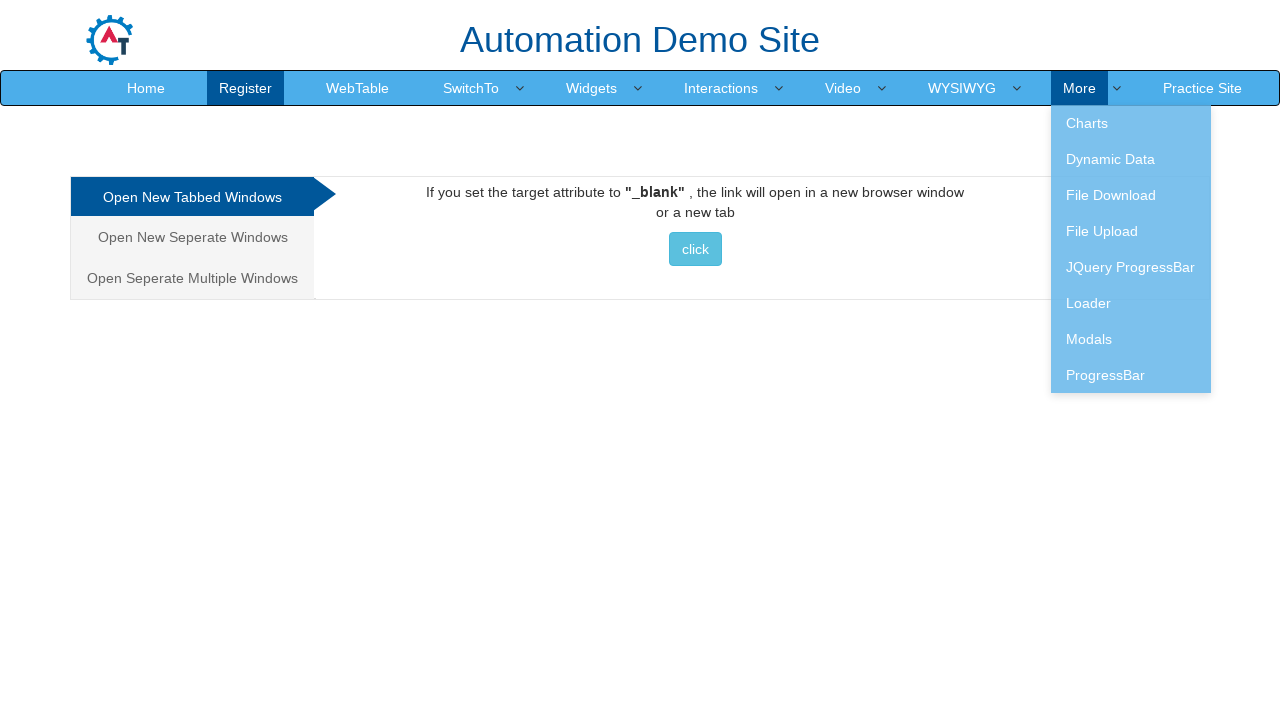

Clicked on Charts option from menu at (1131, 123) on xpath=//a[text()='Charts']
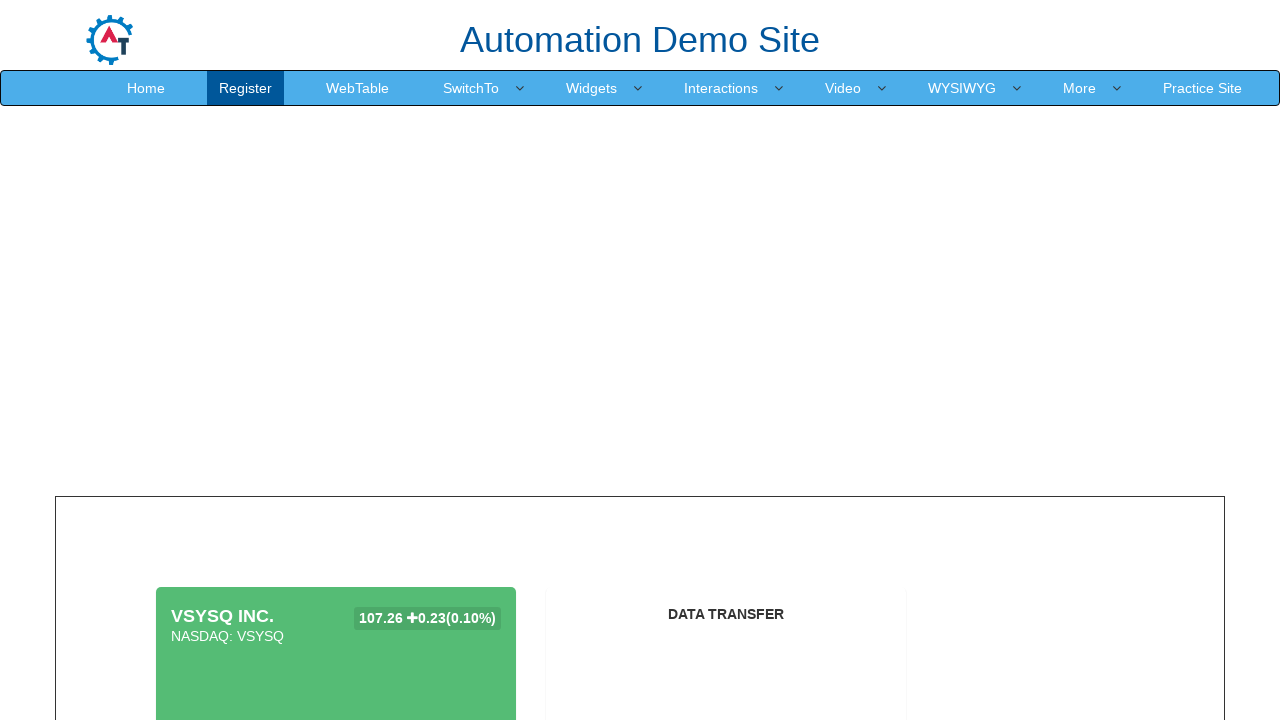

Scrolled to bottom of page
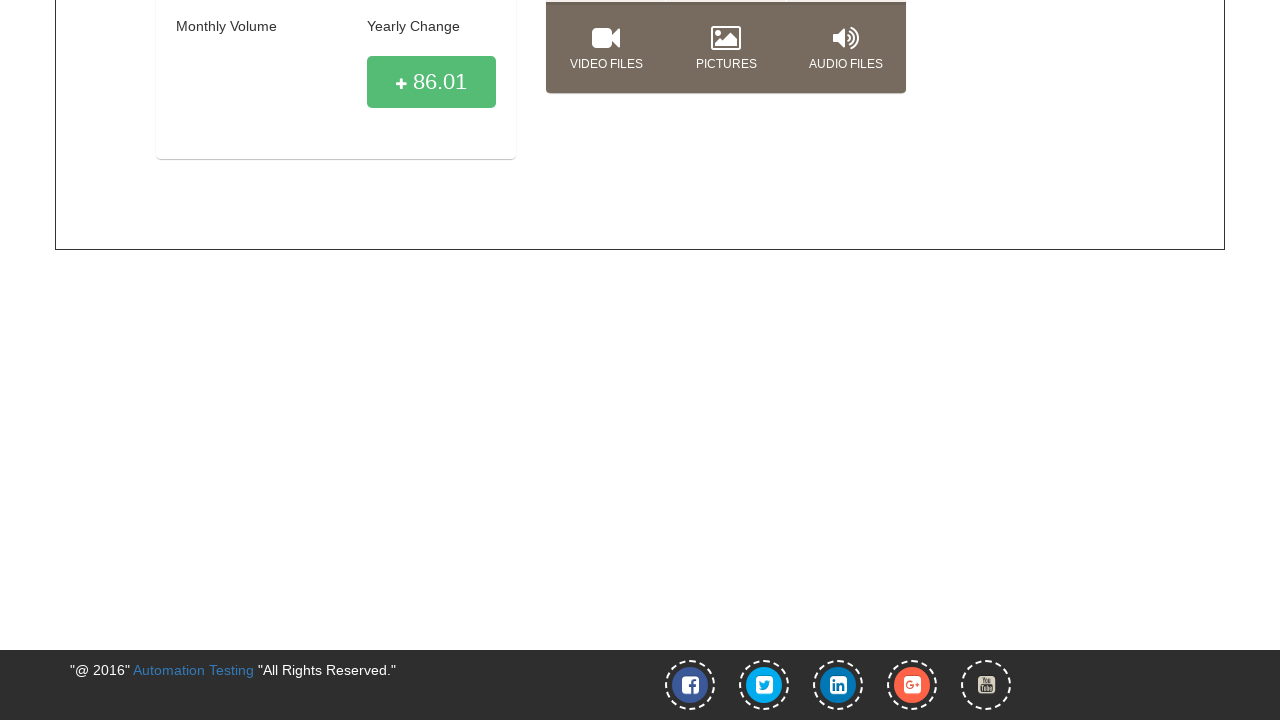

Clicked the second button with class 'btn btn-default' at (726, 47) on (//a[@class='btn btn-default'])[2]
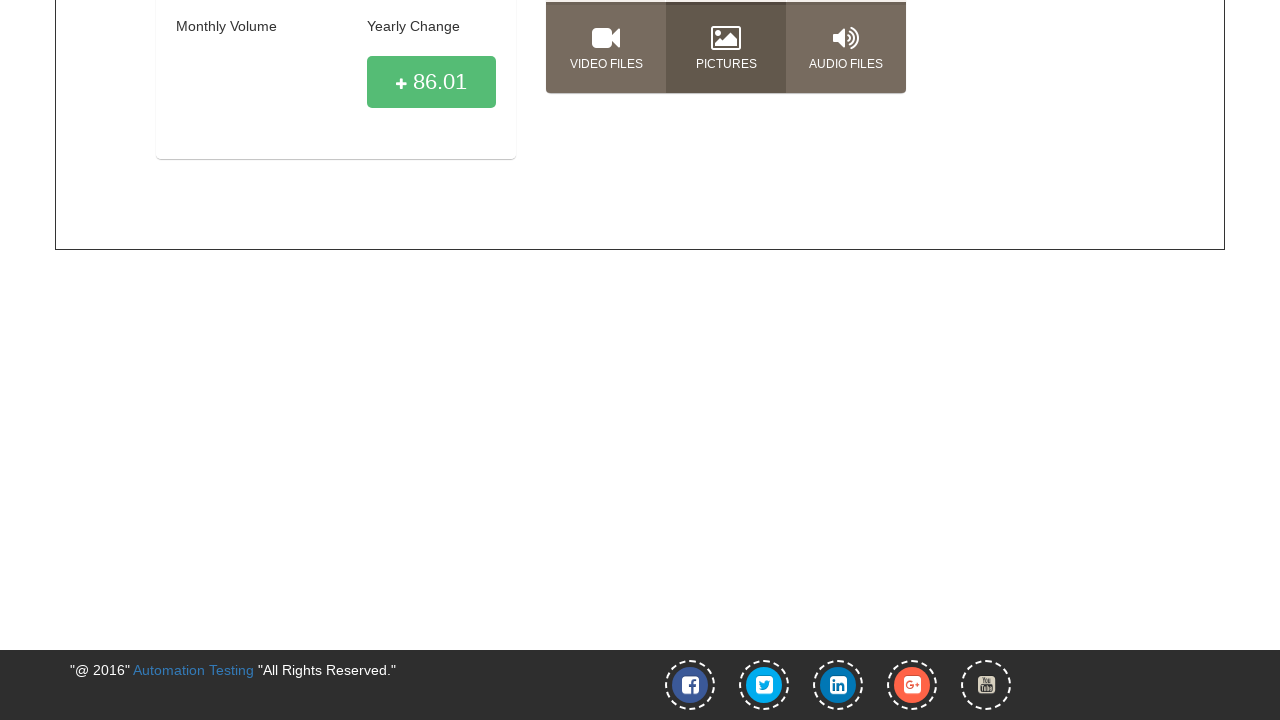

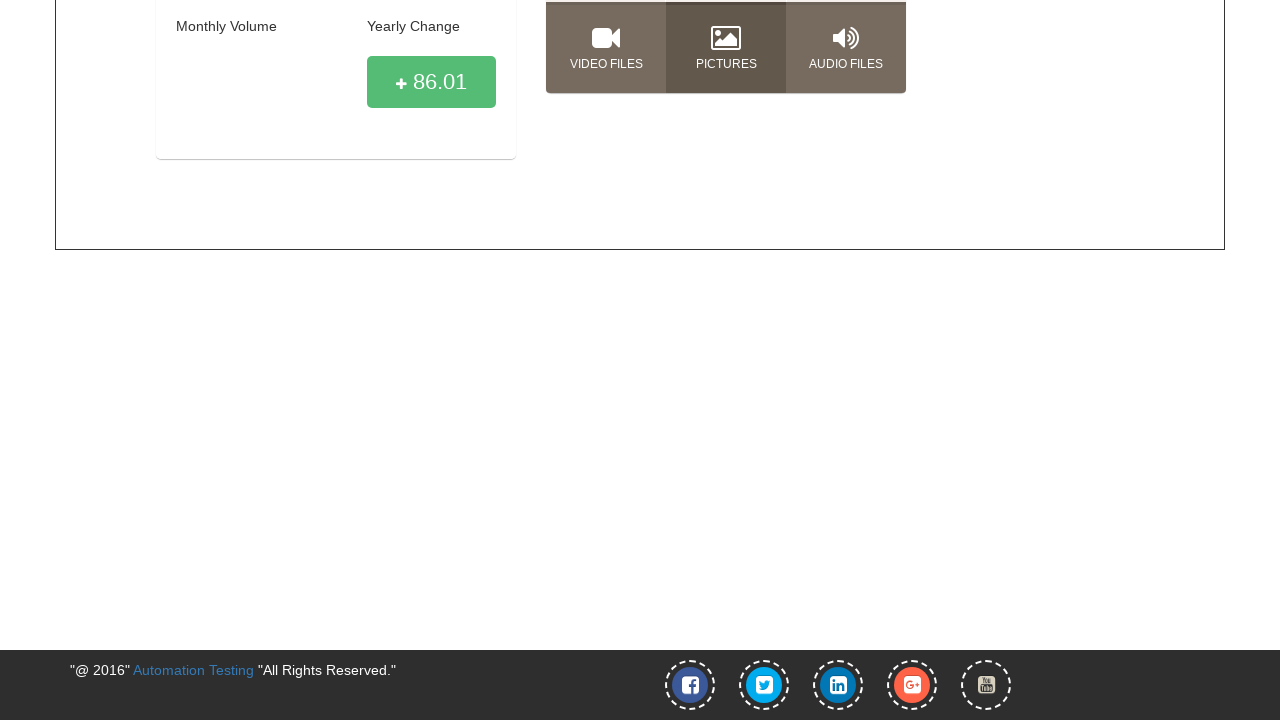